Tests dynamic loading by clicking start button, waiting for the loading icon to disappear, and verifying the result text shows "Hello World!".

Starting URL: https://automationfc.github.io/dynamic-loading/

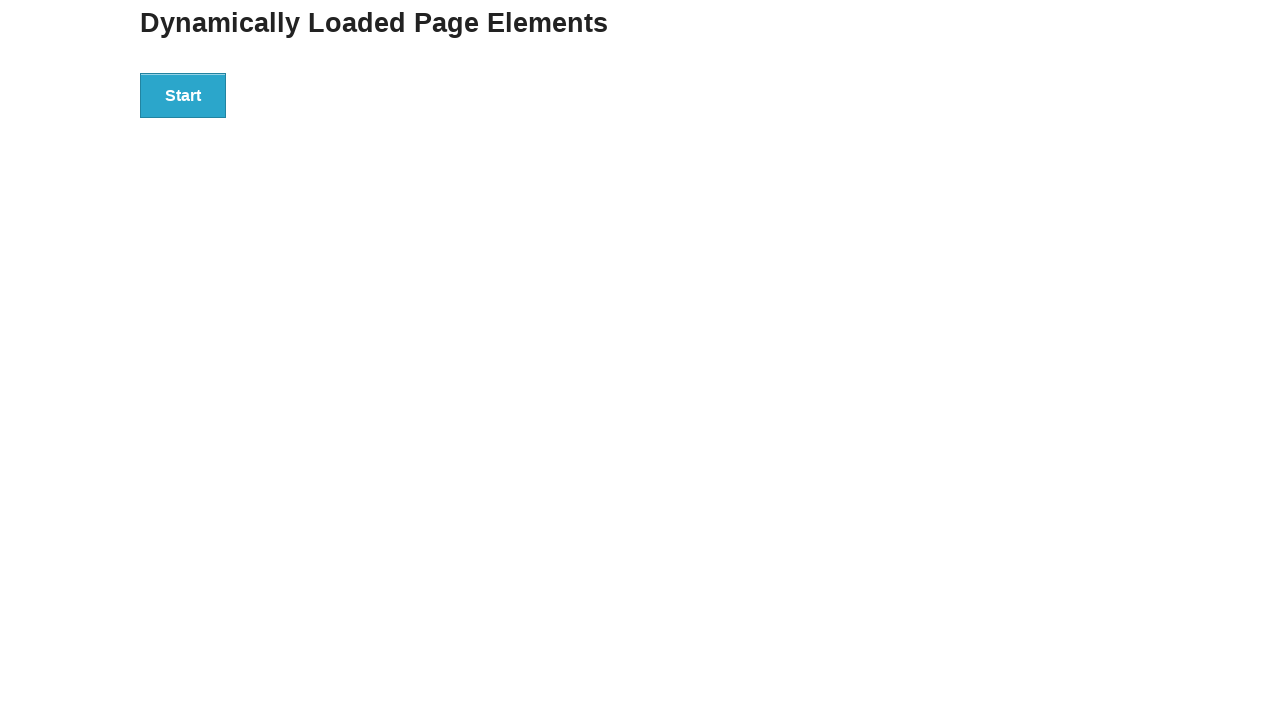

Clicked start button to initiate dynamic loading at (183, 95) on div#start button
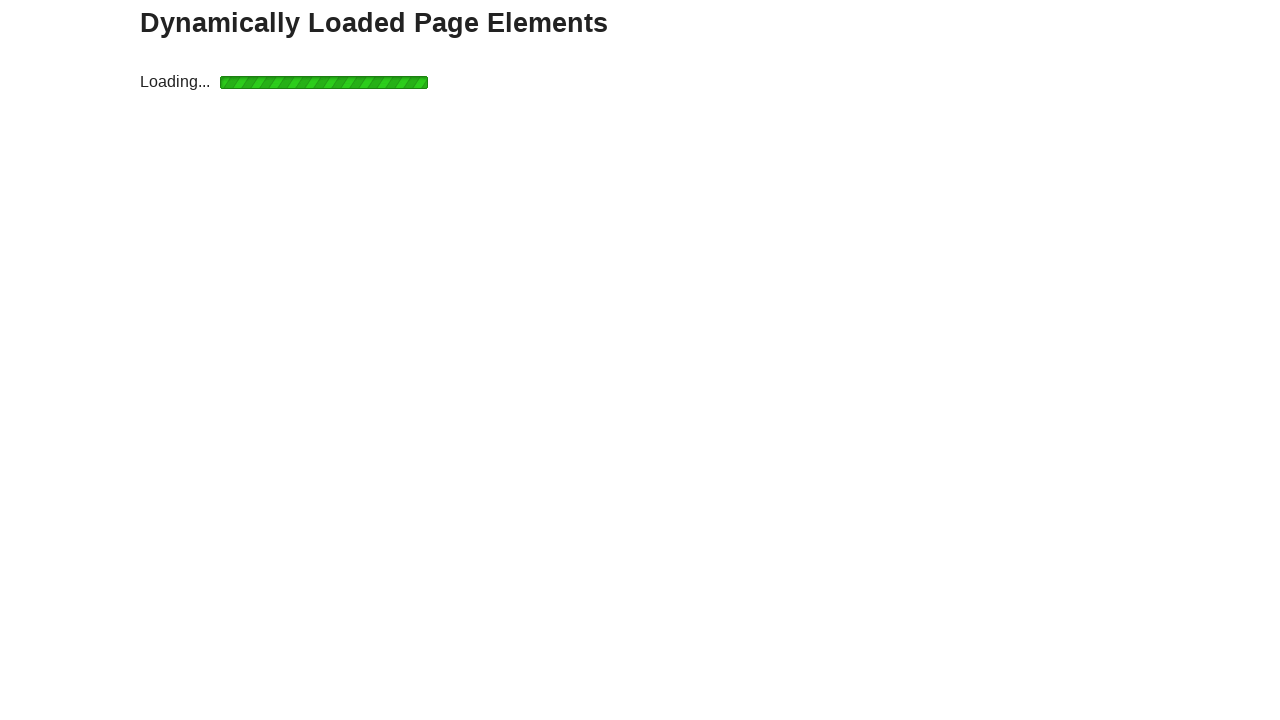

Waited for loading icon to disappear
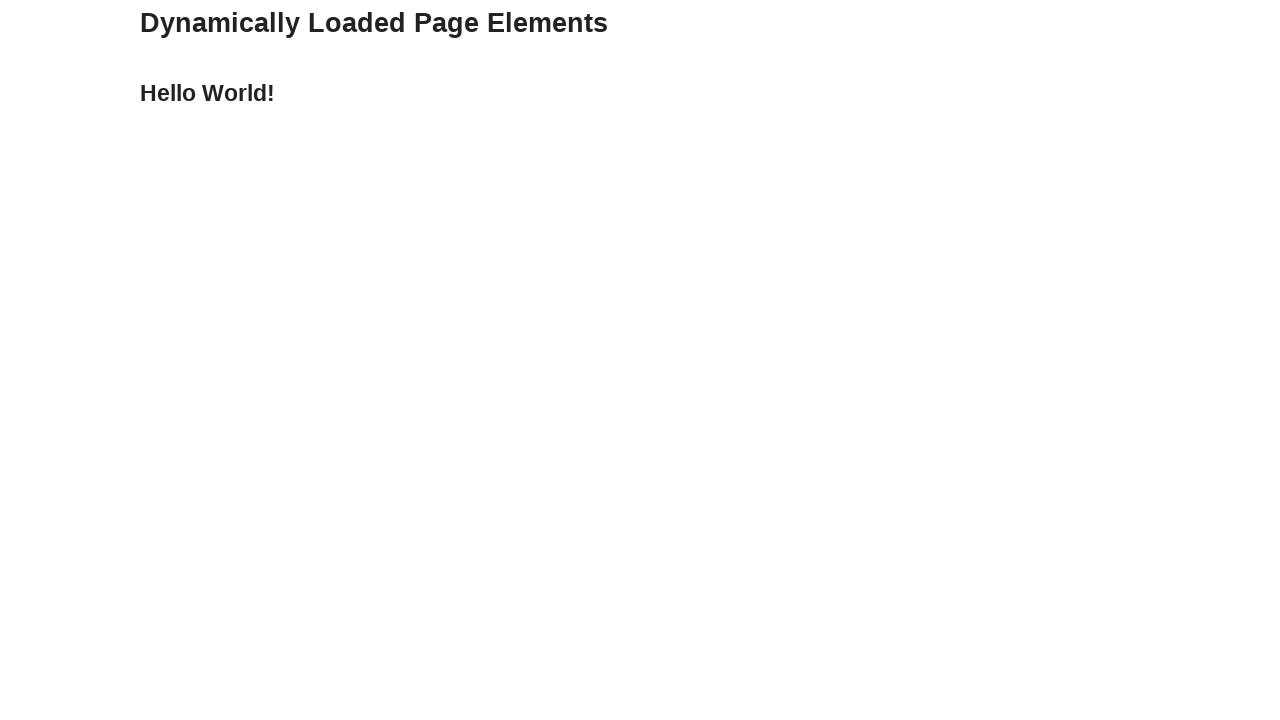

Retrieved result text from finish element
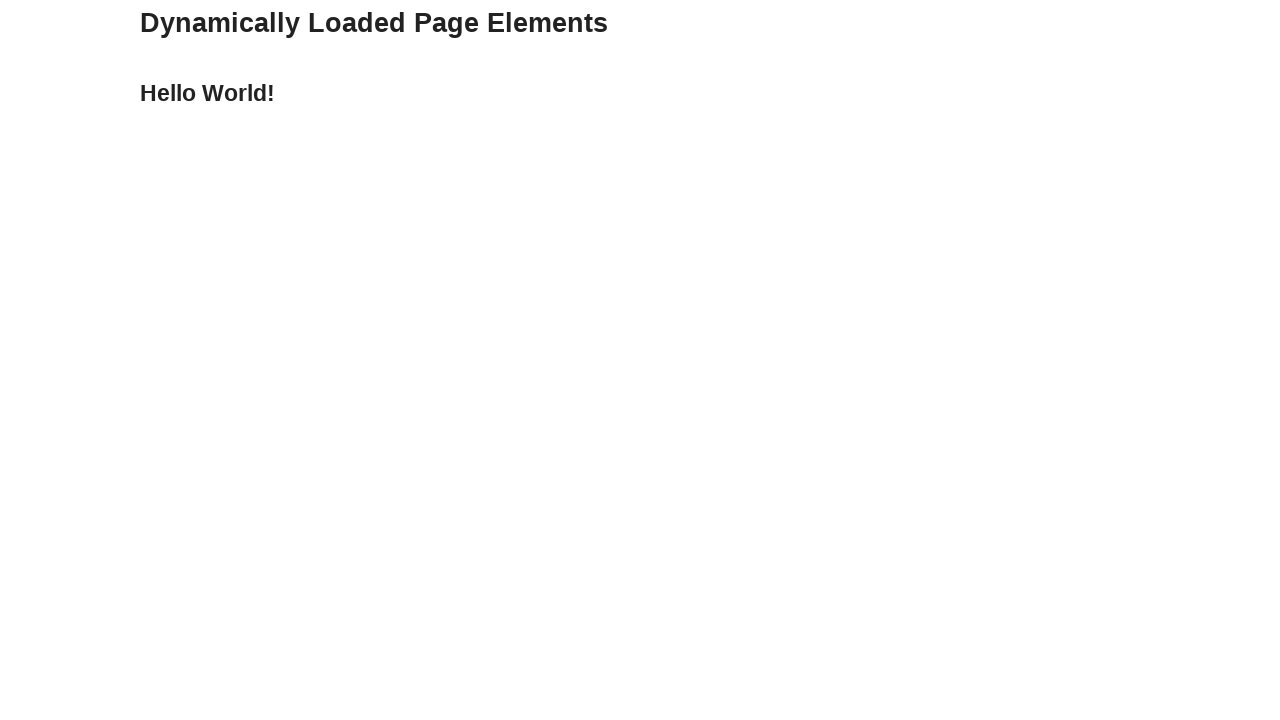

Verified result text shows 'Hello World!'
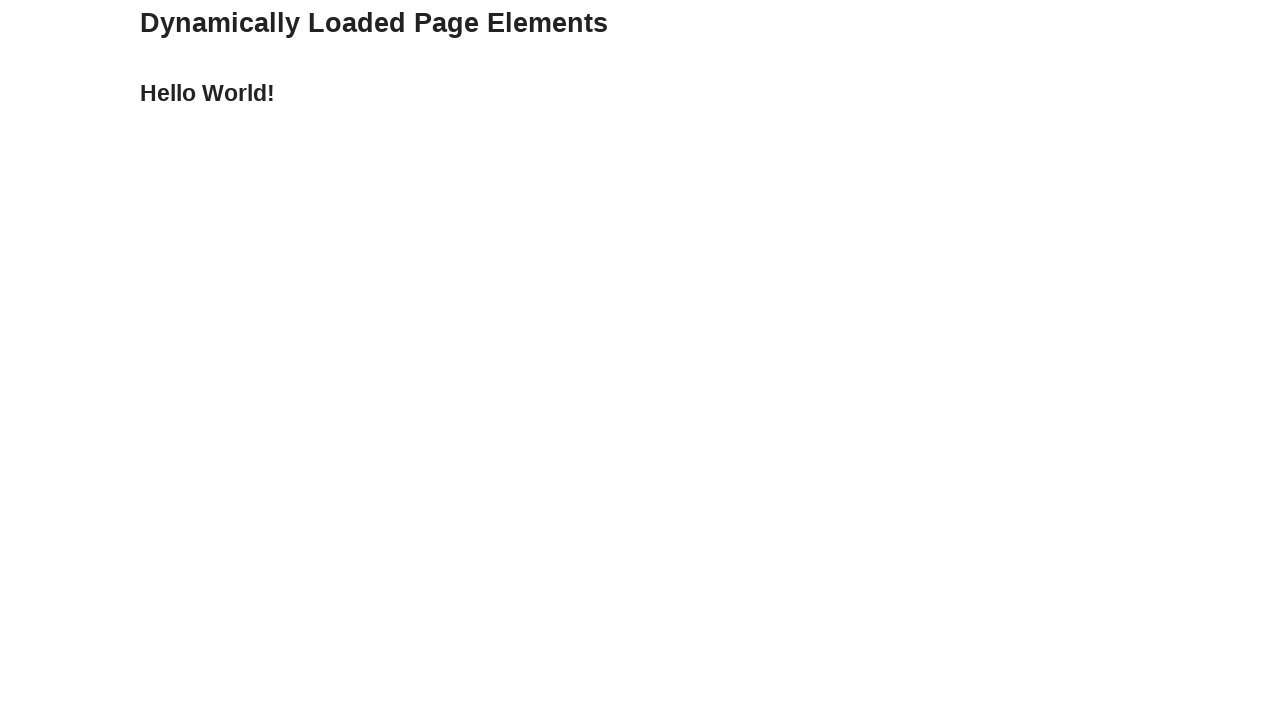

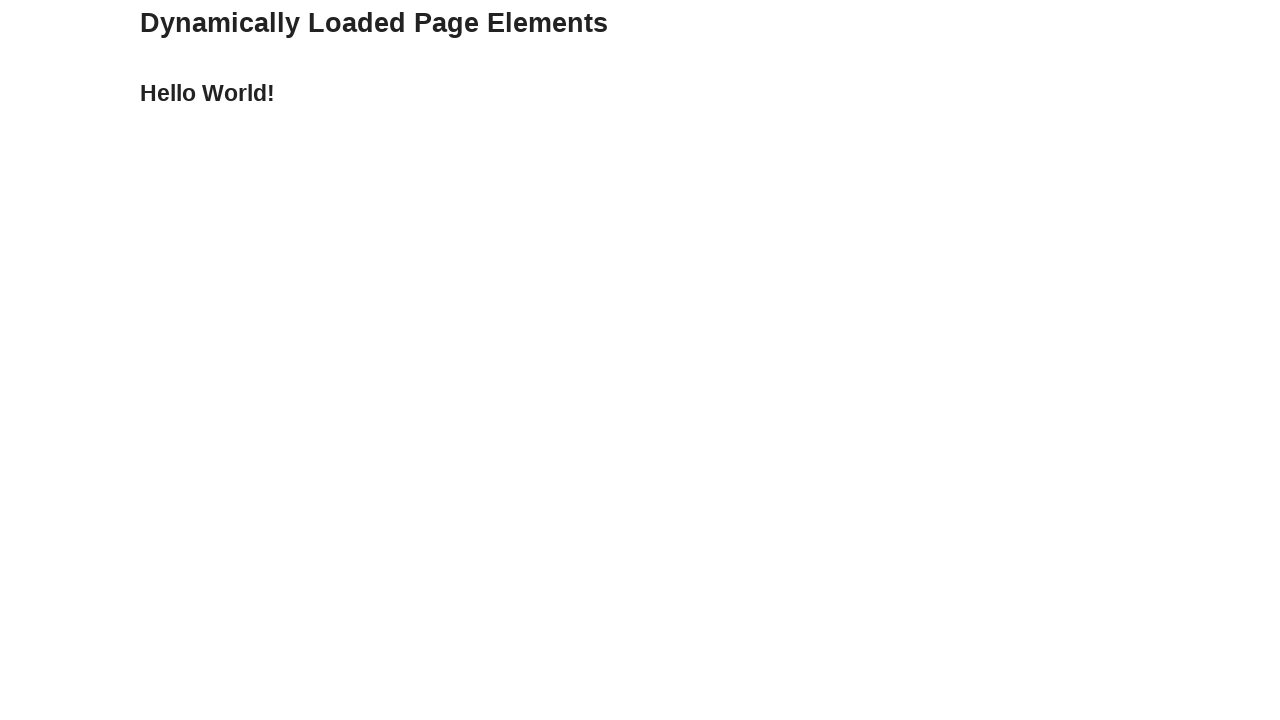